Tests that the counter displays the correct number of todo items as they are added

Starting URL: https://demo.playwright.dev/todomvc

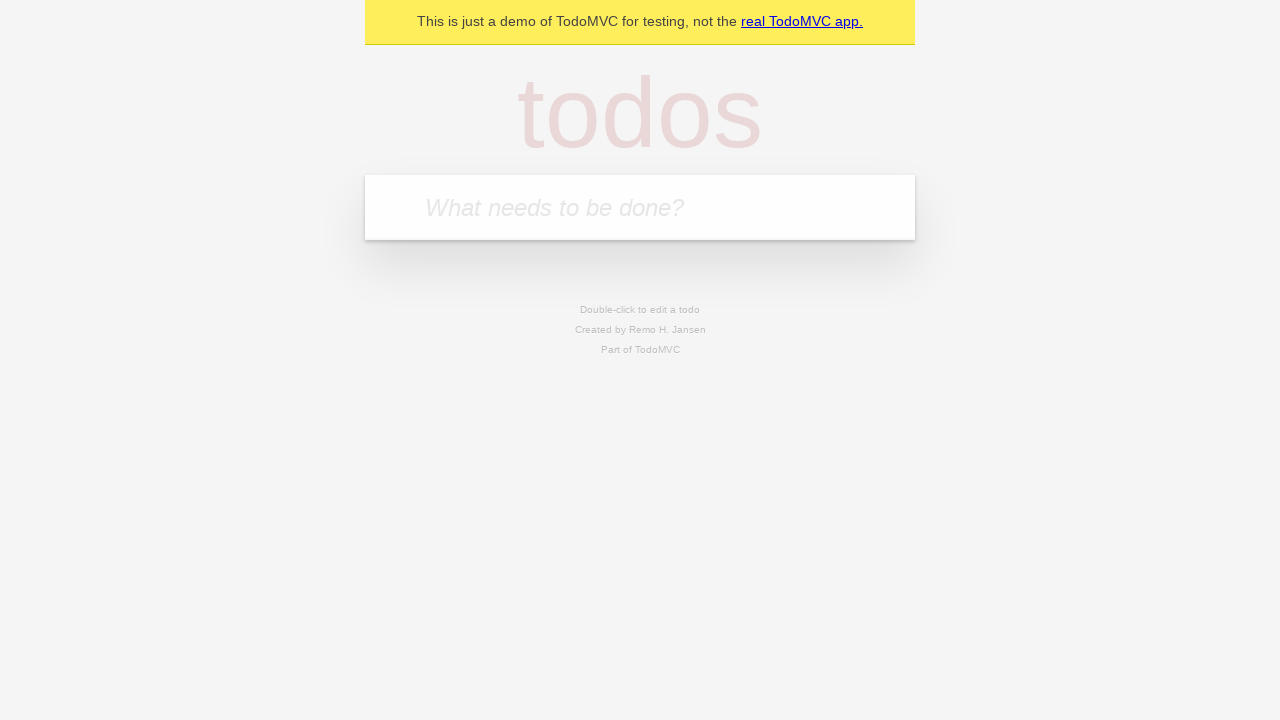

Filled todo input with 'buy some cheese' on internal:attr=[placeholder="What needs to be done?"i]
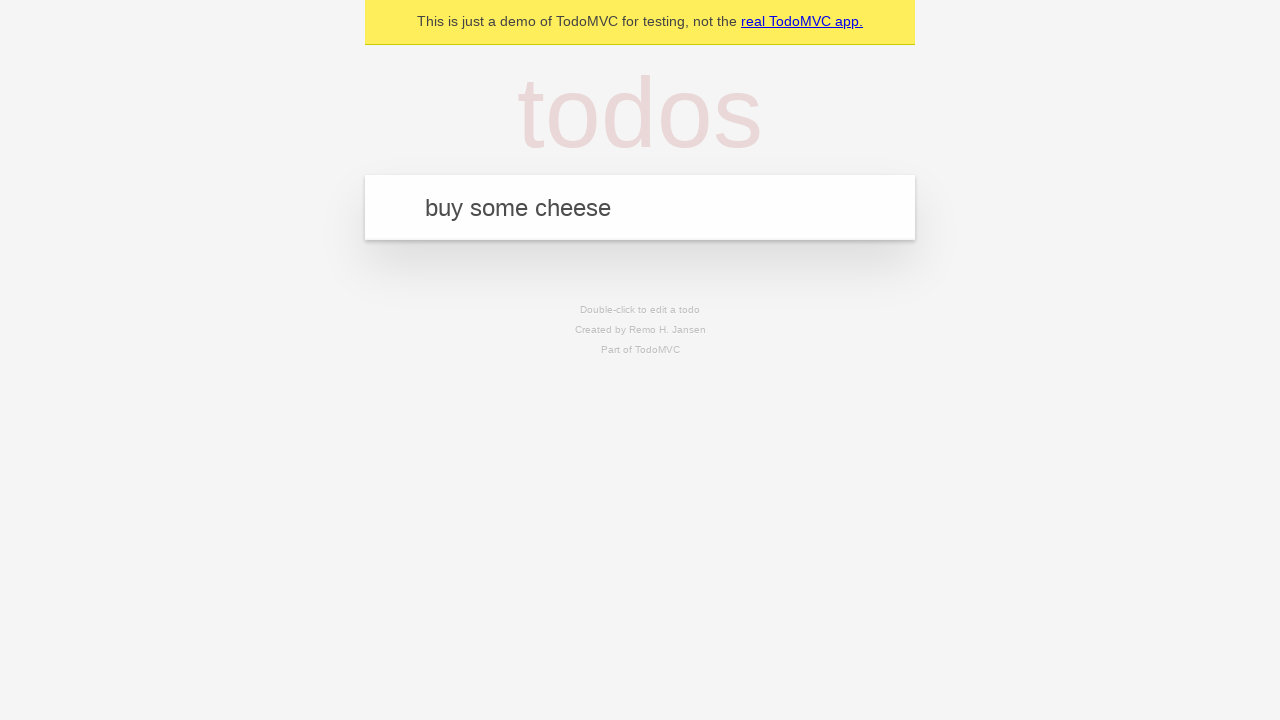

Pressed Enter to add first todo item on internal:attr=[placeholder="What needs to be done?"i]
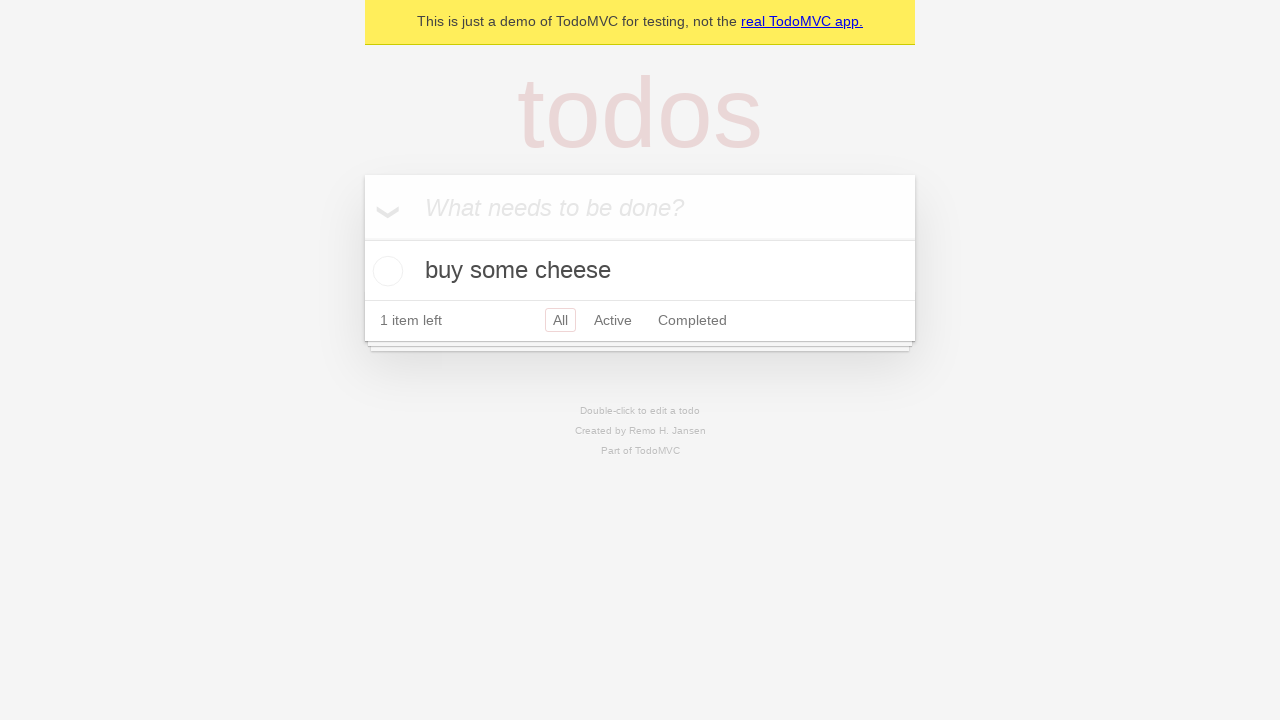

Todo counter element loaded after adding first item
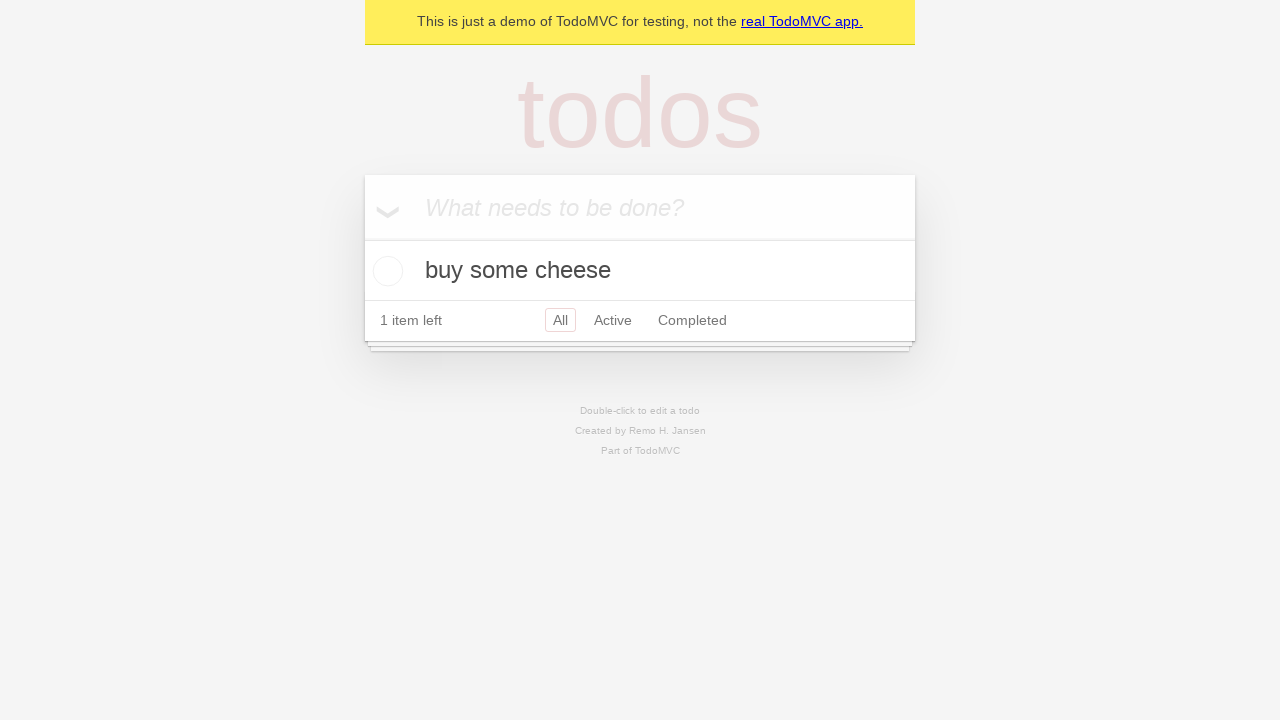

Filled todo input with 'feed the cat' on internal:attr=[placeholder="What needs to be done?"i]
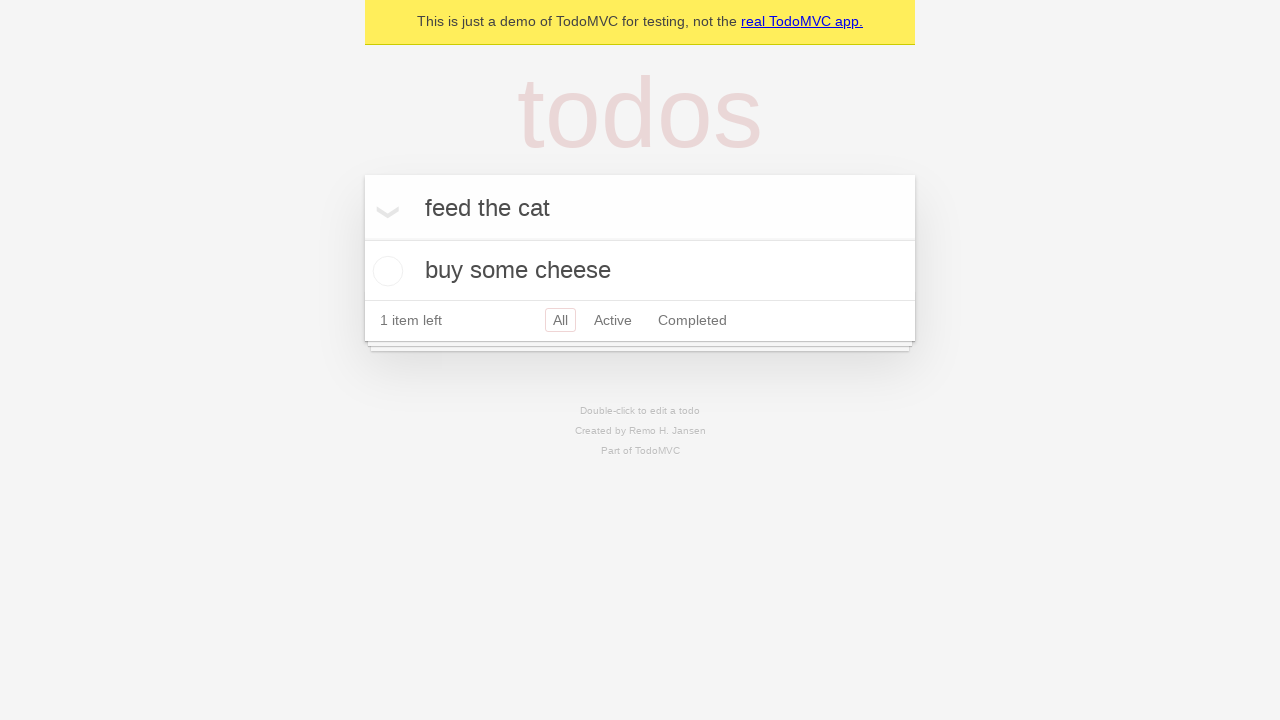

Pressed Enter to add second todo item on internal:attr=[placeholder="What needs to be done?"i]
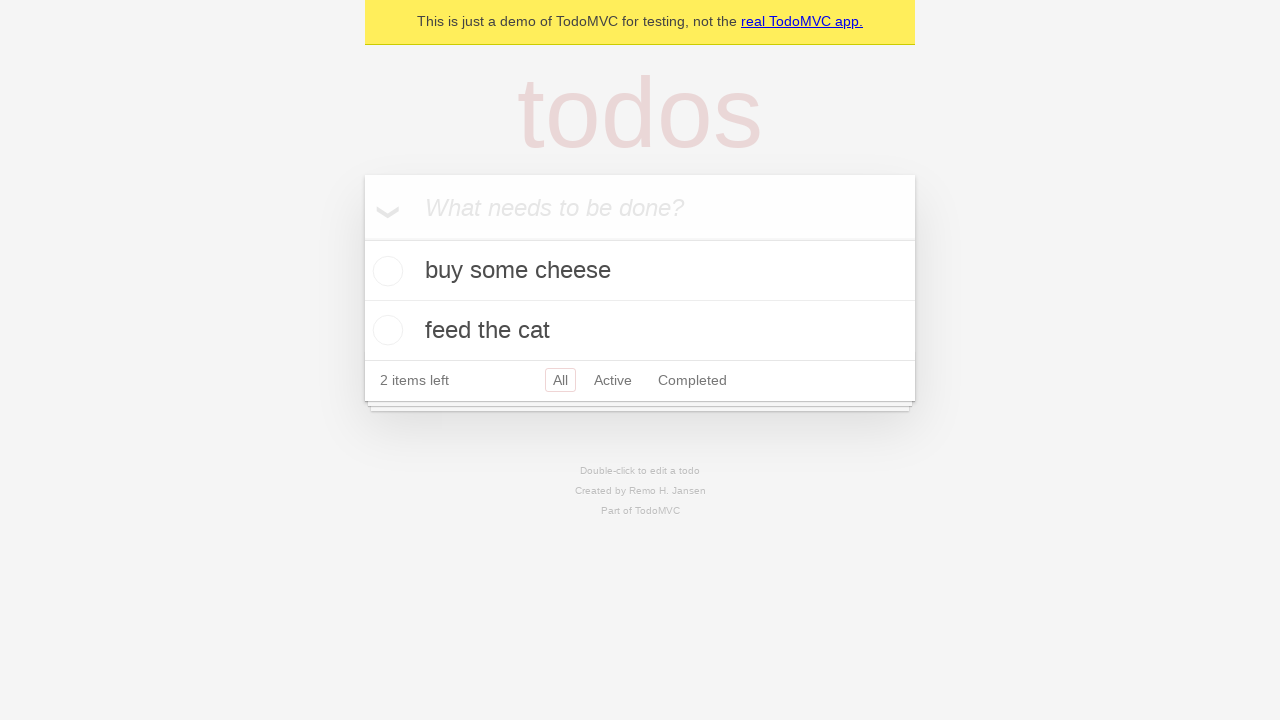

Todo counter element updated after adding second item
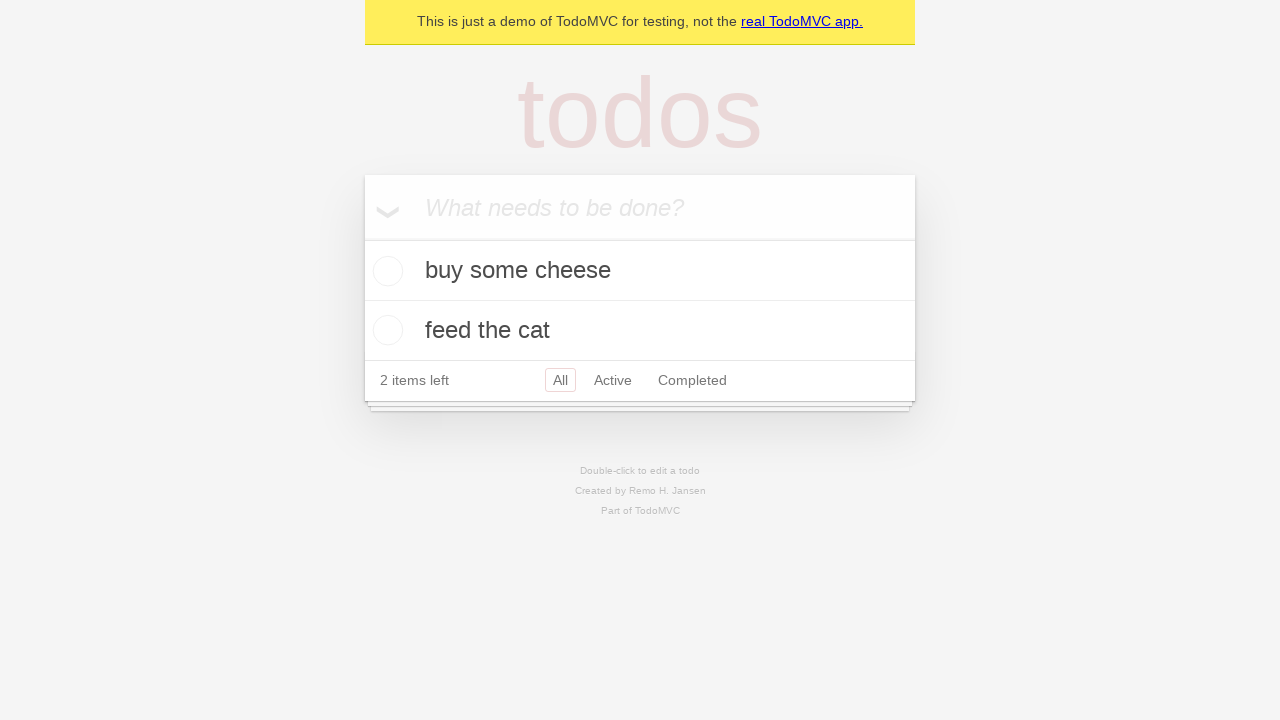

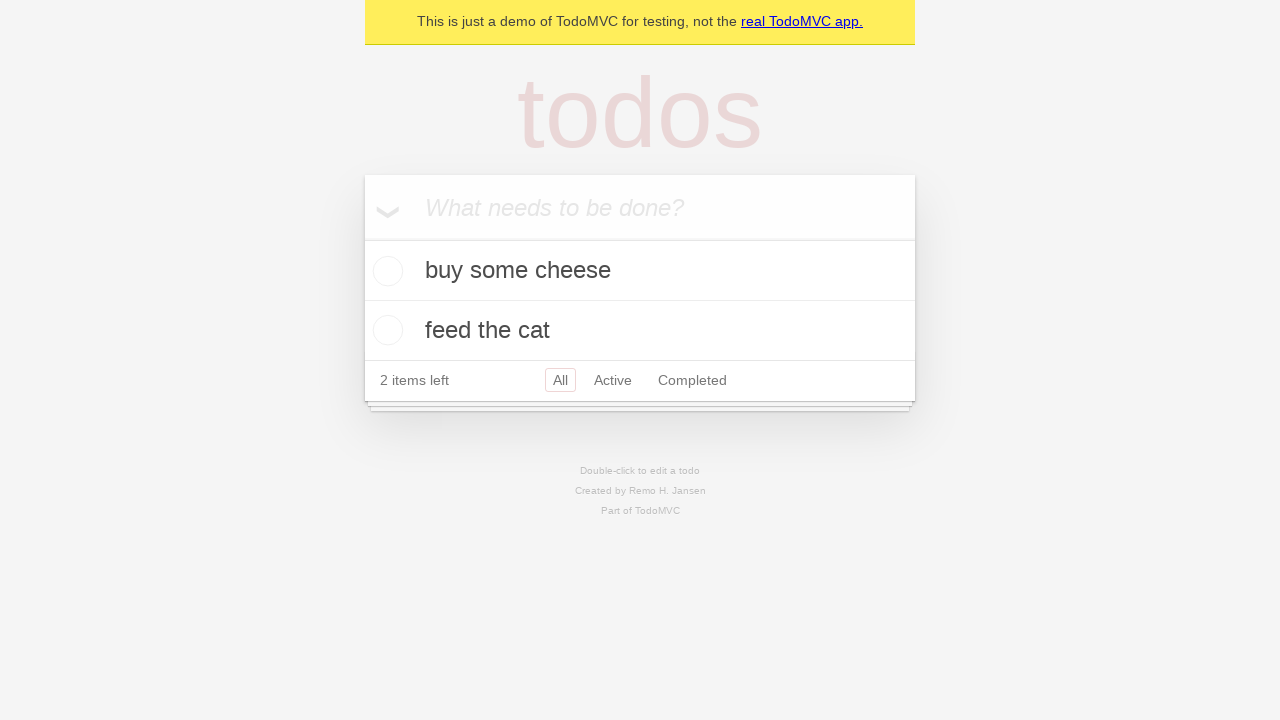